Fills out a form with personal information including name, job title, education level, experience, and date, then selects radio button and checkbox options

Starting URL: https://formy-project.herokuapp.com/form

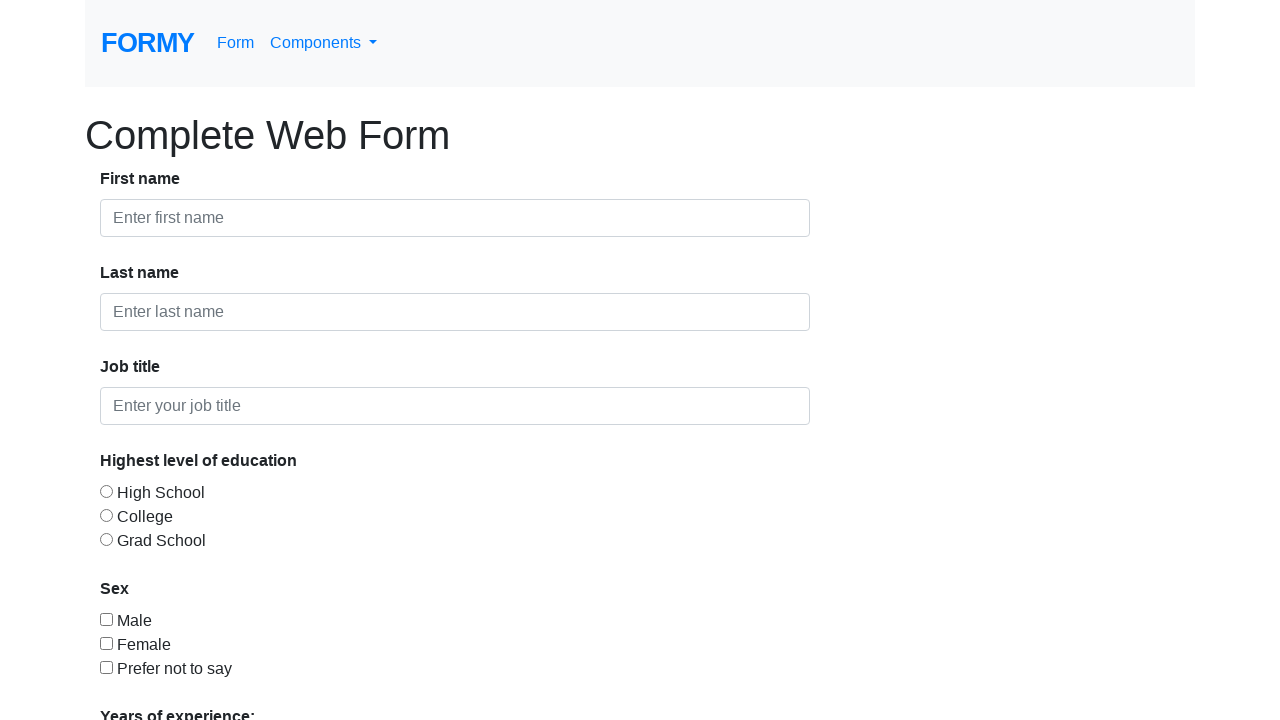

Filled first name field with 'John' on input#first-name
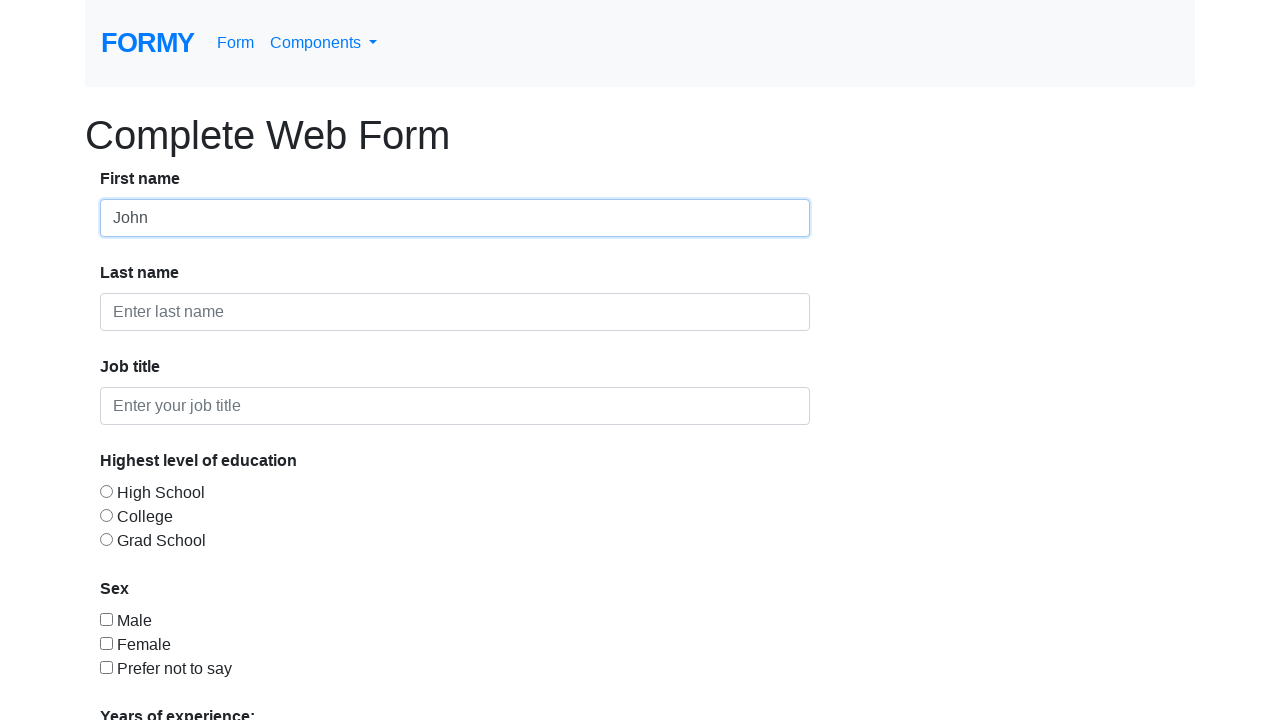

Filled last name field with 'Smith' on input#last-name
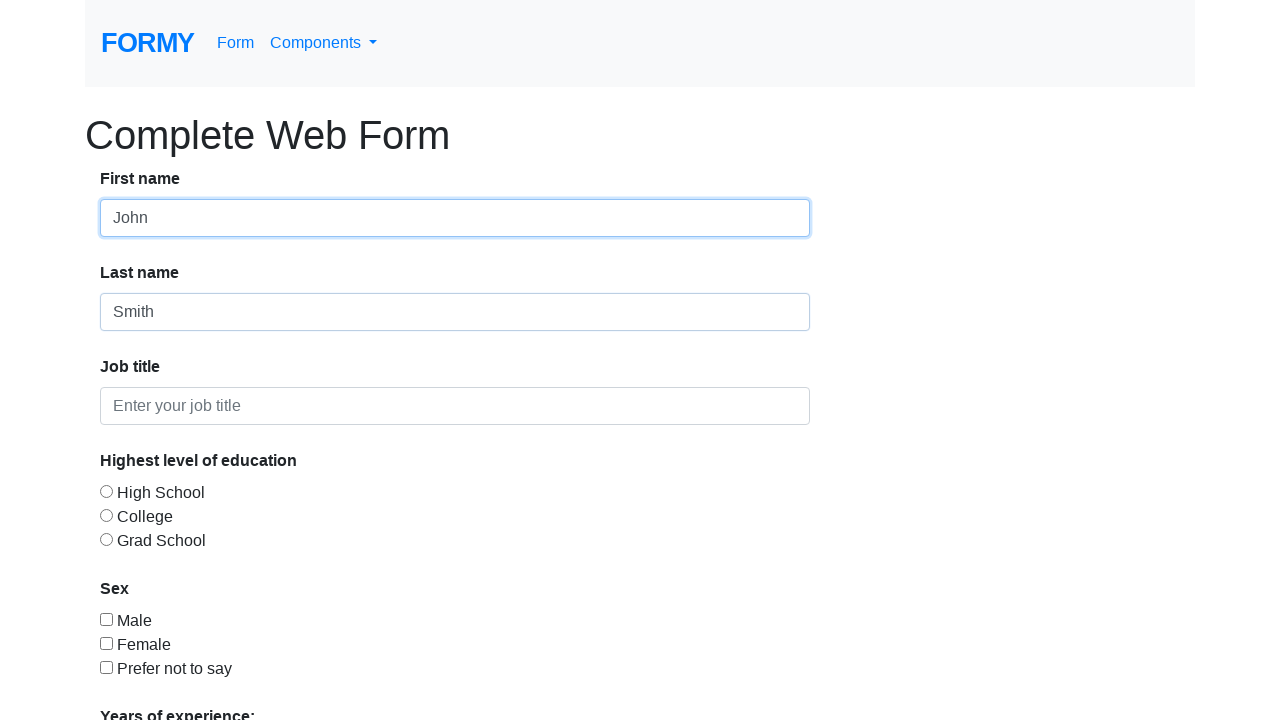

Filled job title field with 'Software Engineer' on input#job-title
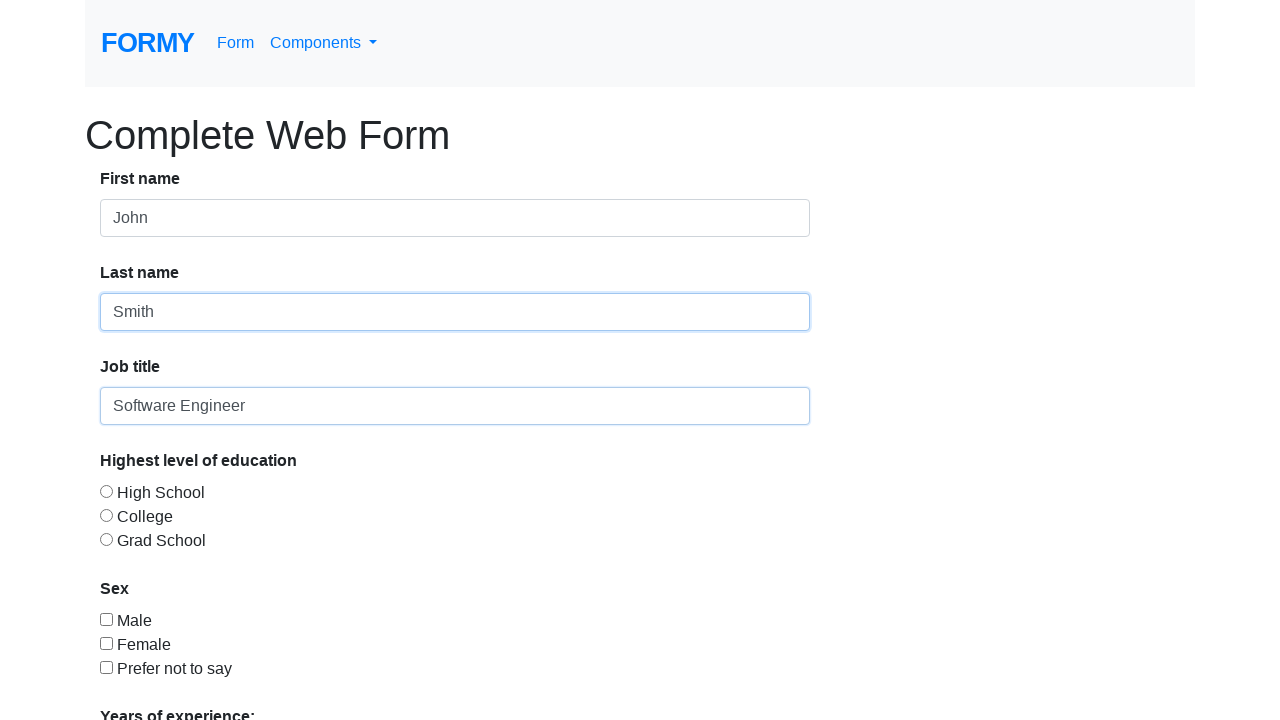

Selected radio button for education level at (106, 491) on input#radio-button-1
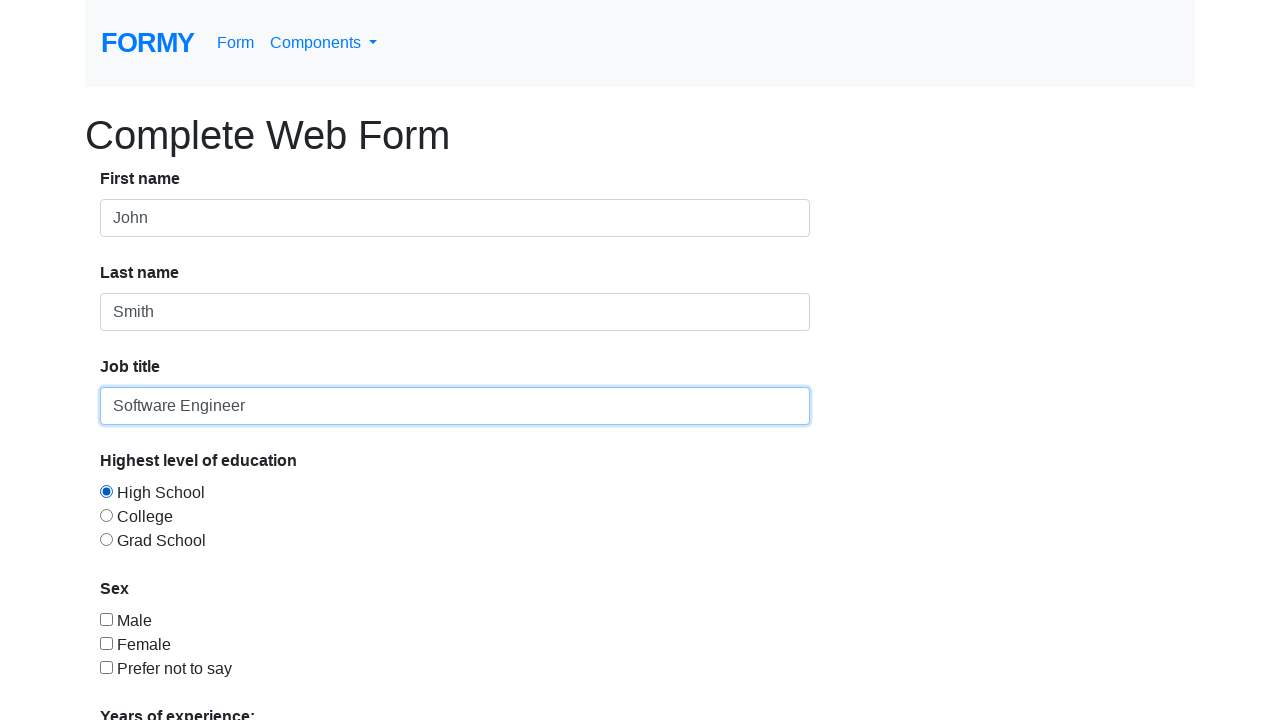

Checked checkbox option at (106, 619) on input#checkbox-1
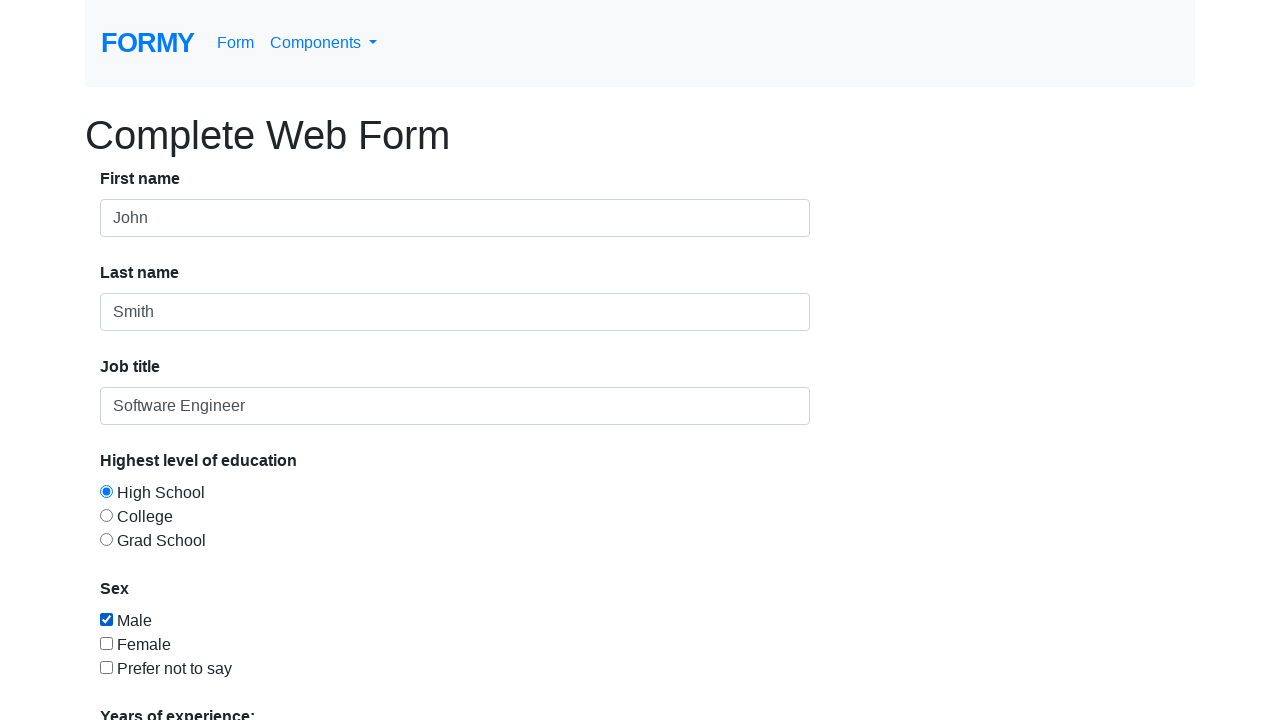

Selected '5-9' years of experience from dropdown on select#select-menu
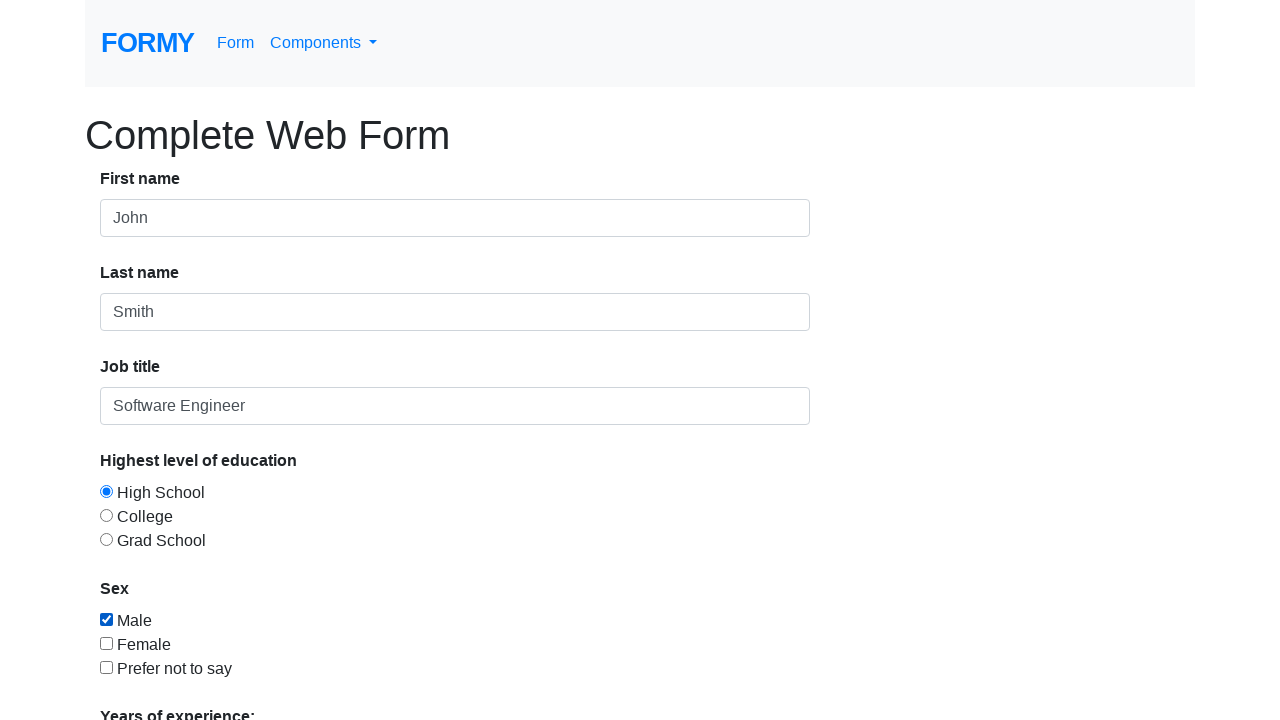

Filled date field with '03/15/2024' on input#datepicker
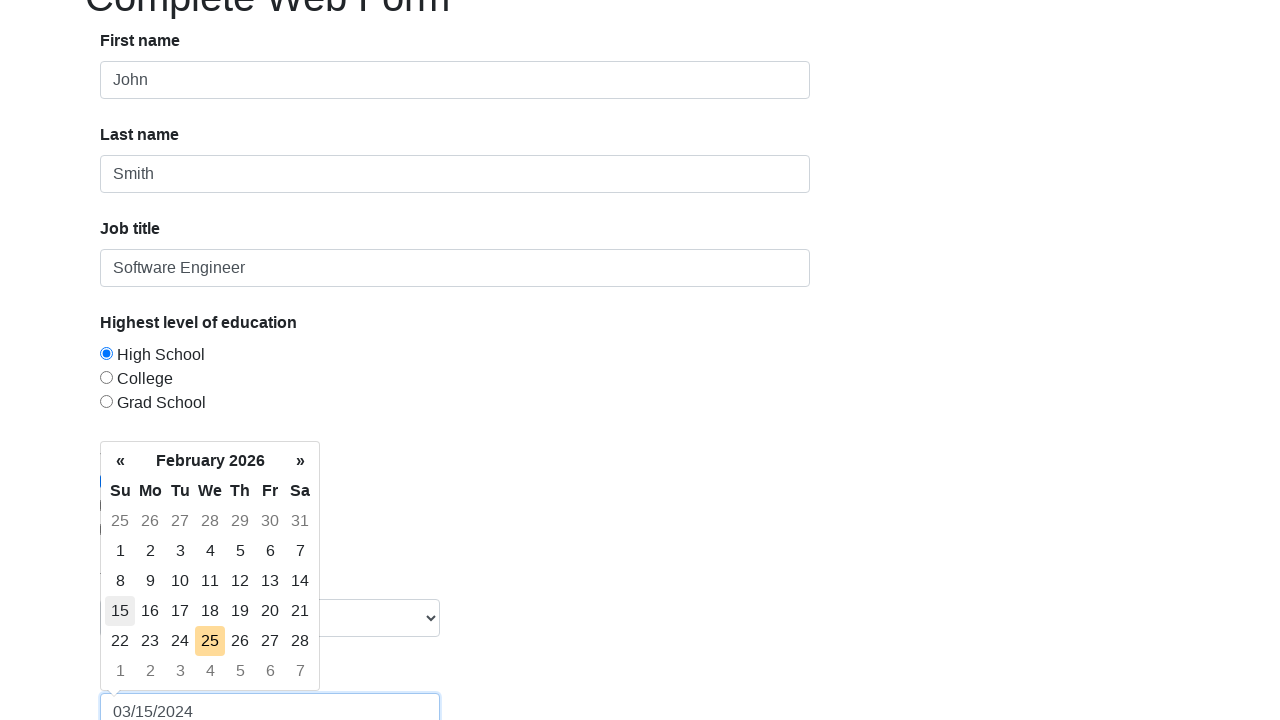

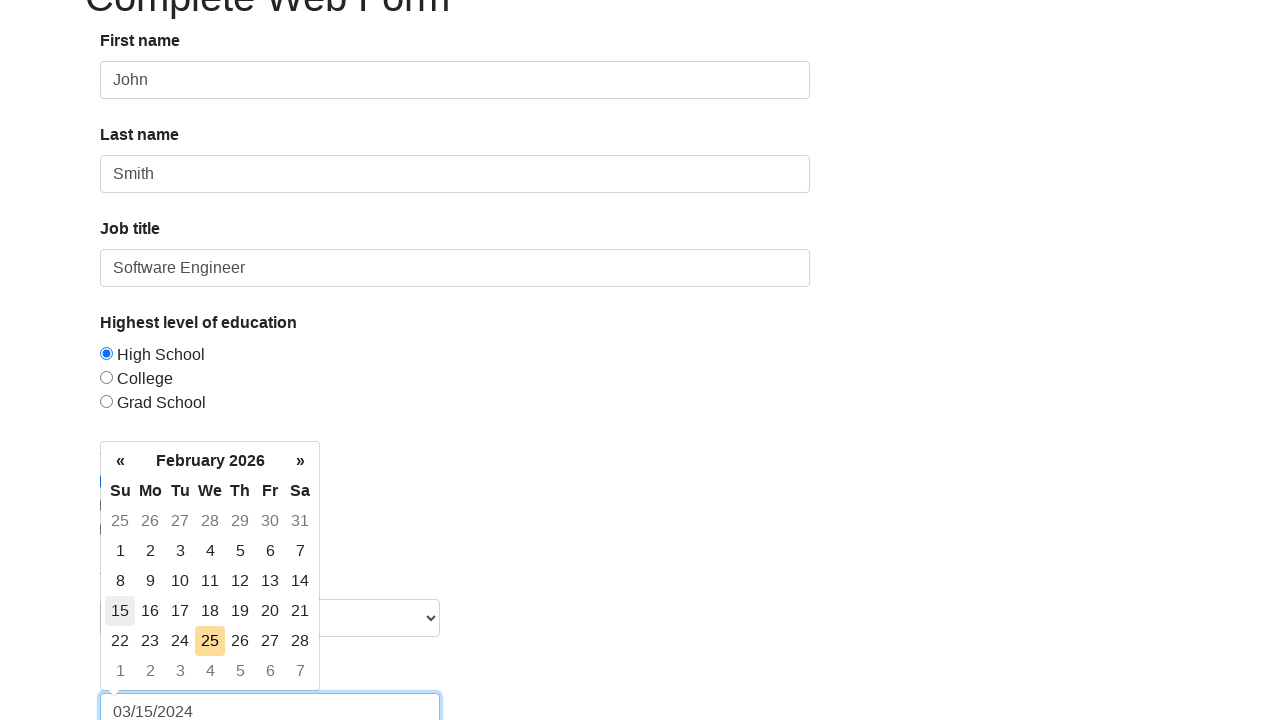